Tests web storage functionality by accessing session storage, adding a new item, and clicking to display session storage contents.

Starting URL: https://bonigarcia.dev/selenium-webdriver-java/web-storage.html

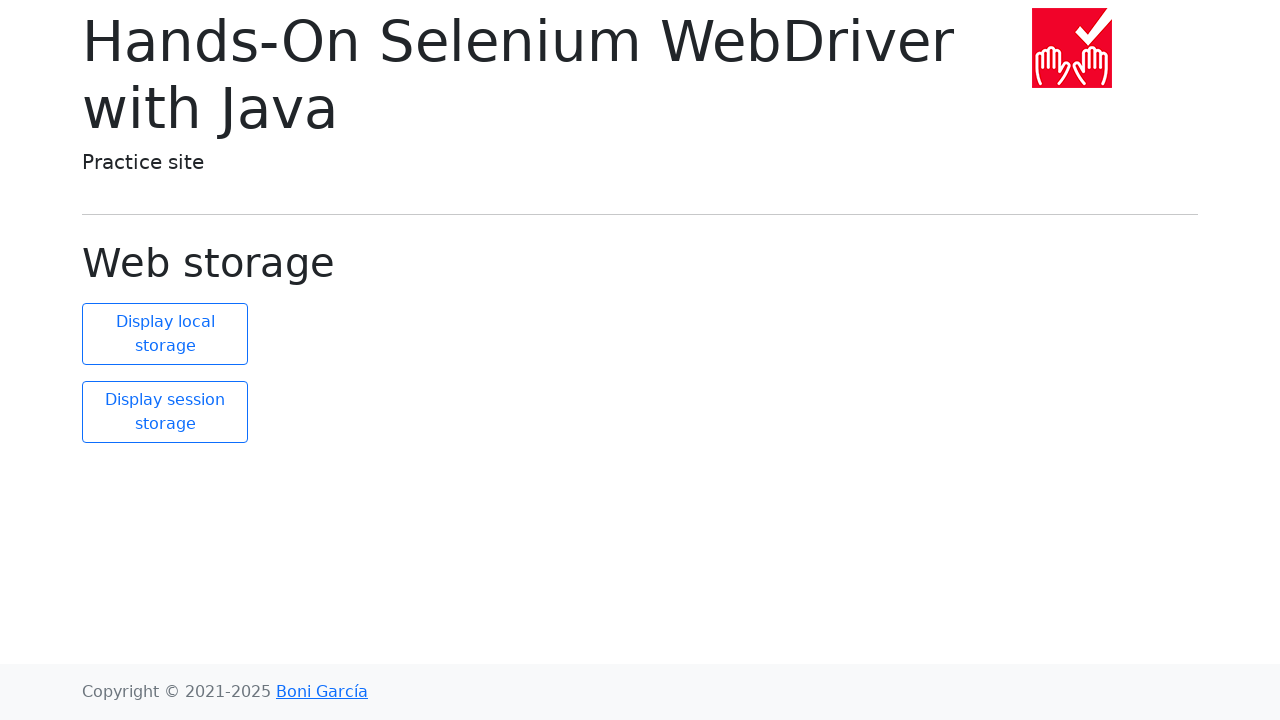

Waited for #display-session selector to load
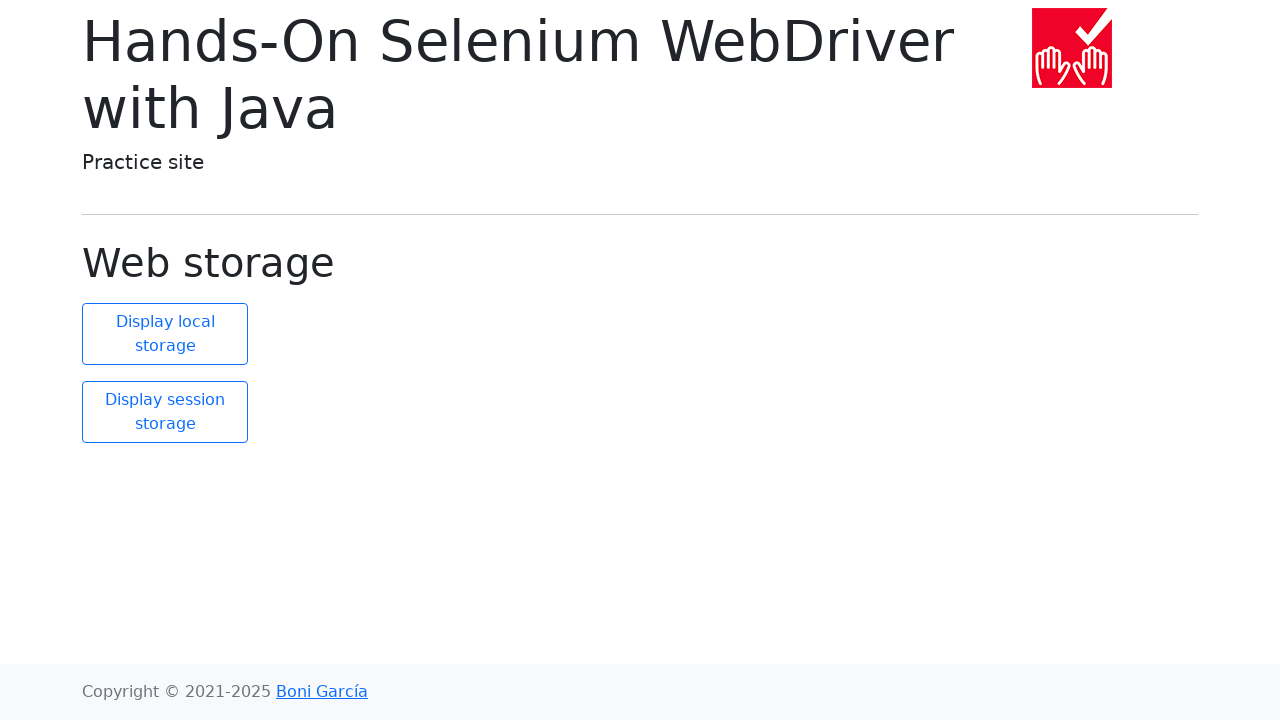

Retrieved initial session storage size: 2 items
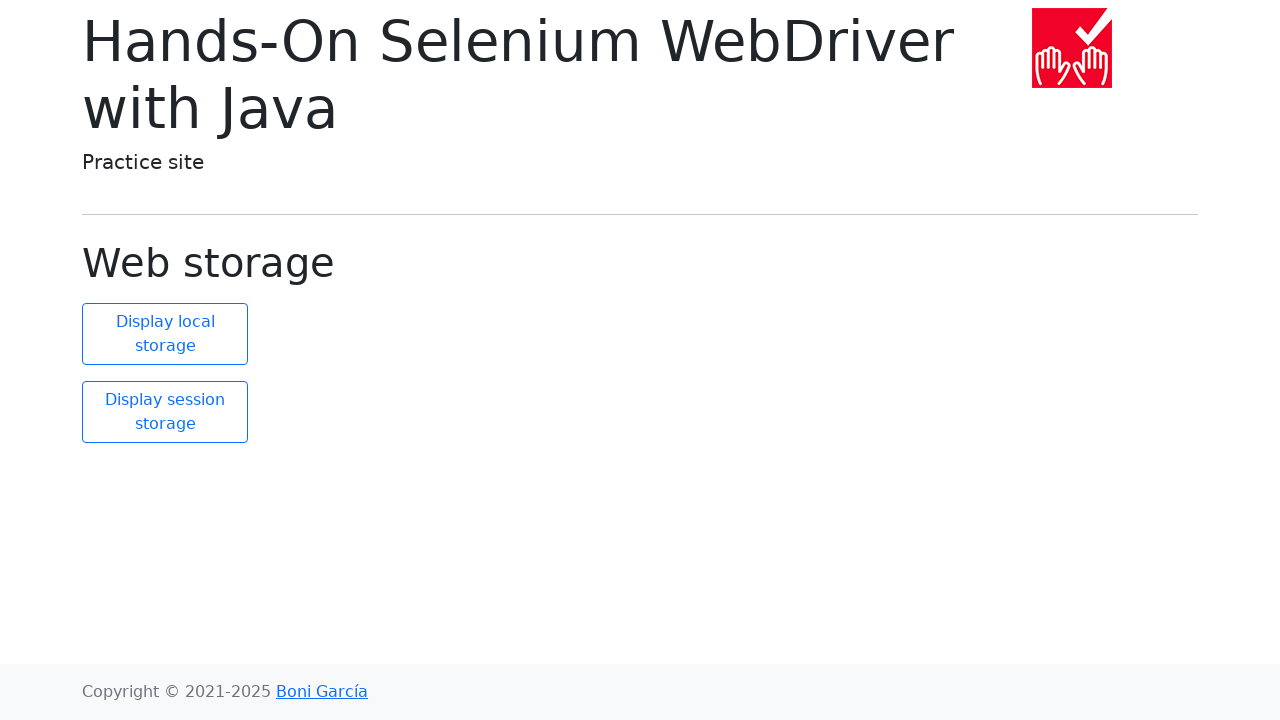

Asserted that initial session storage size is 2
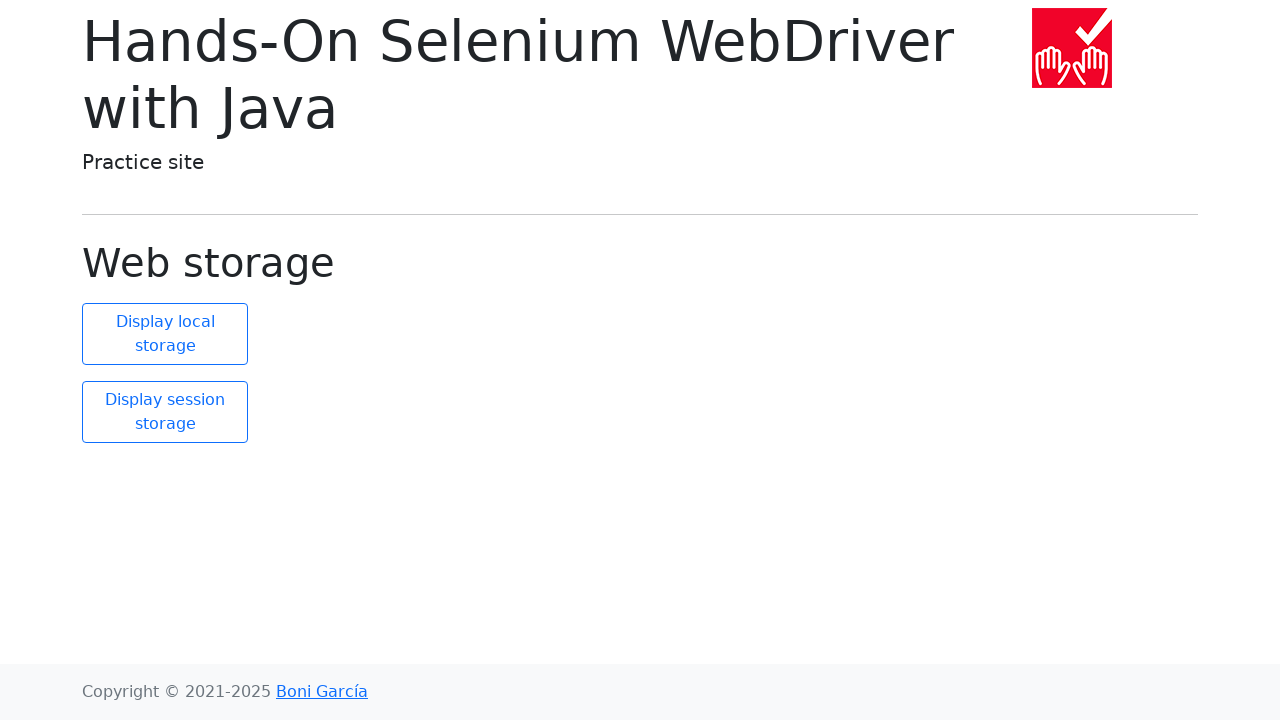

Added new item 'new element' with value 'new value' to session storage
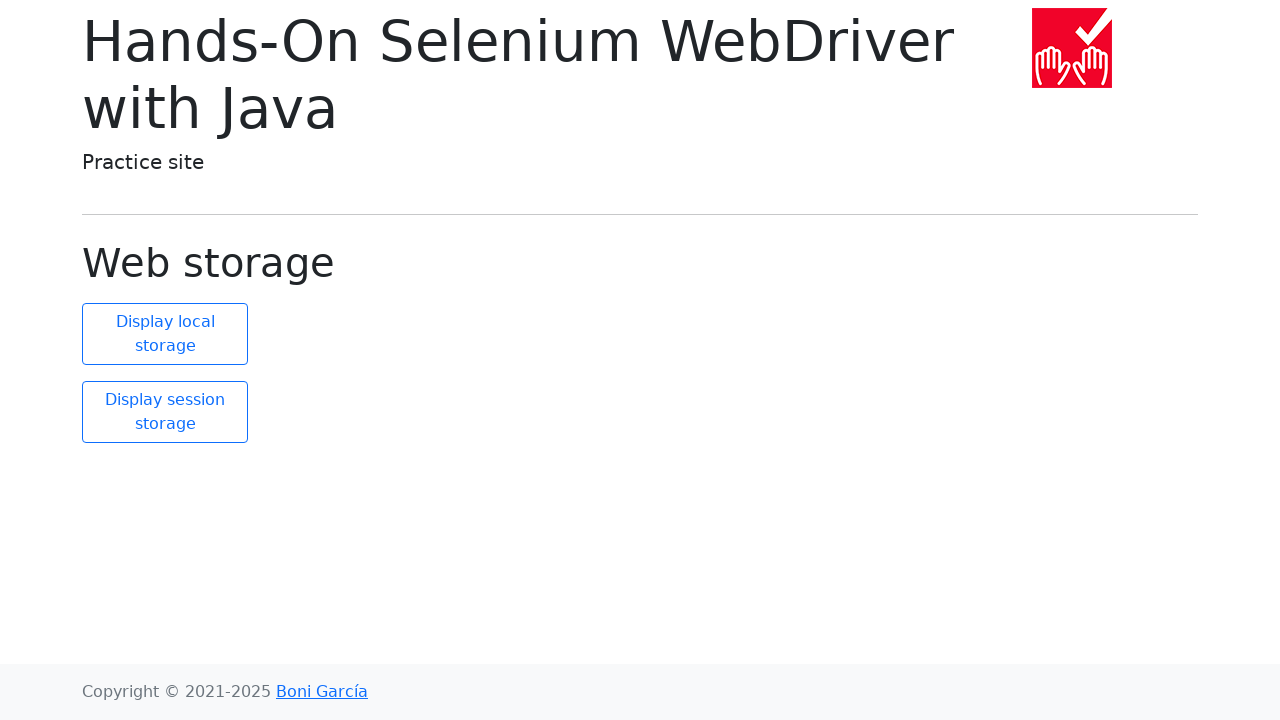

Retrieved updated session storage size: 3 items
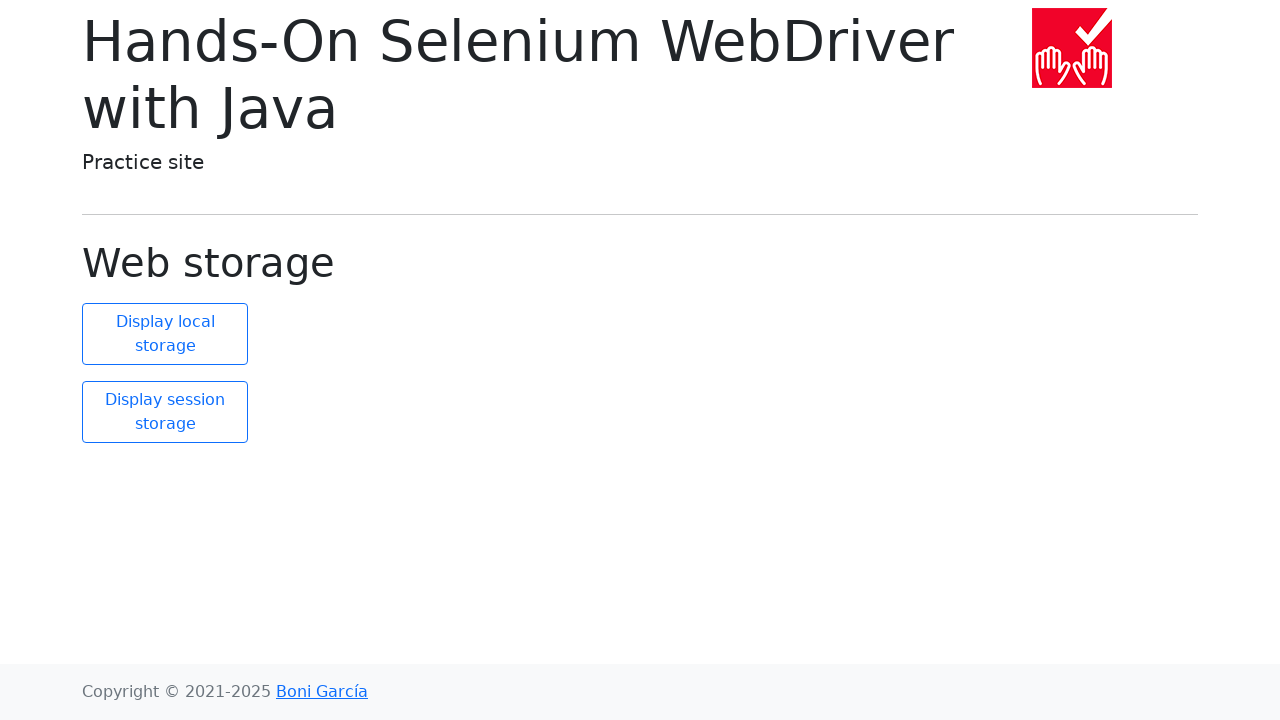

Asserted that updated session storage size is 3
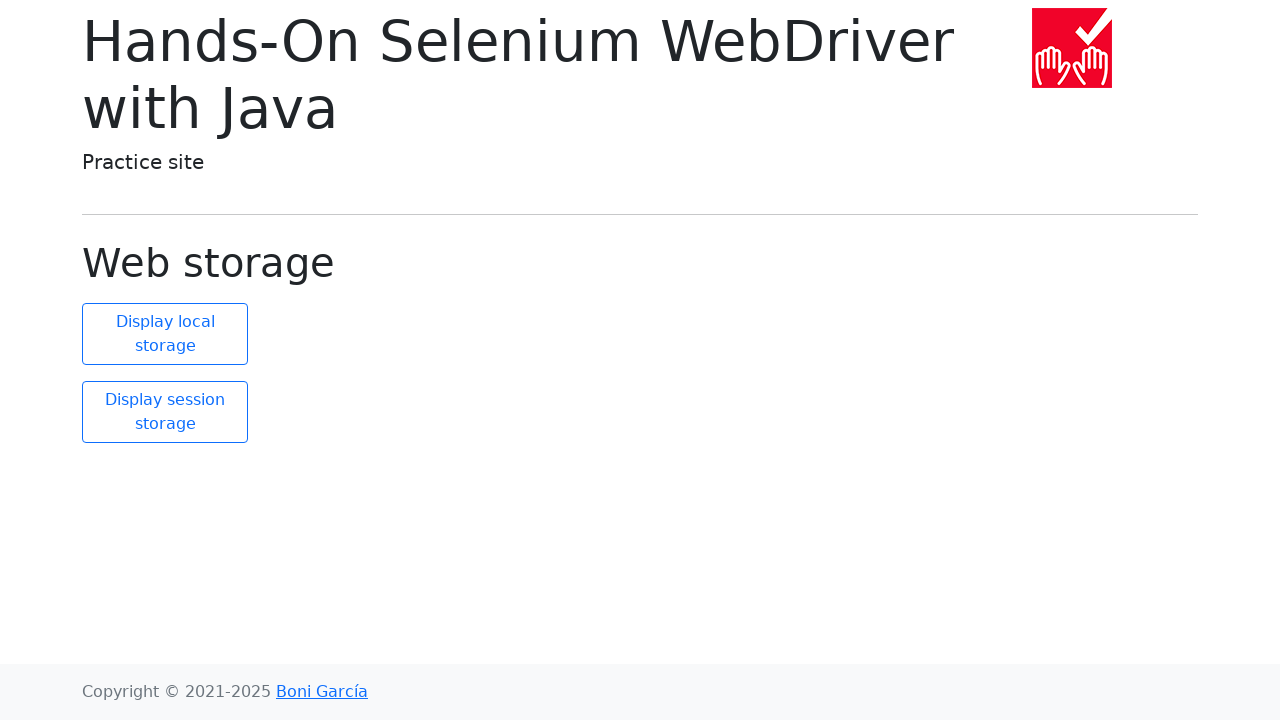

Clicked #display-session button to display session storage contents at (165, 412) on #display-session
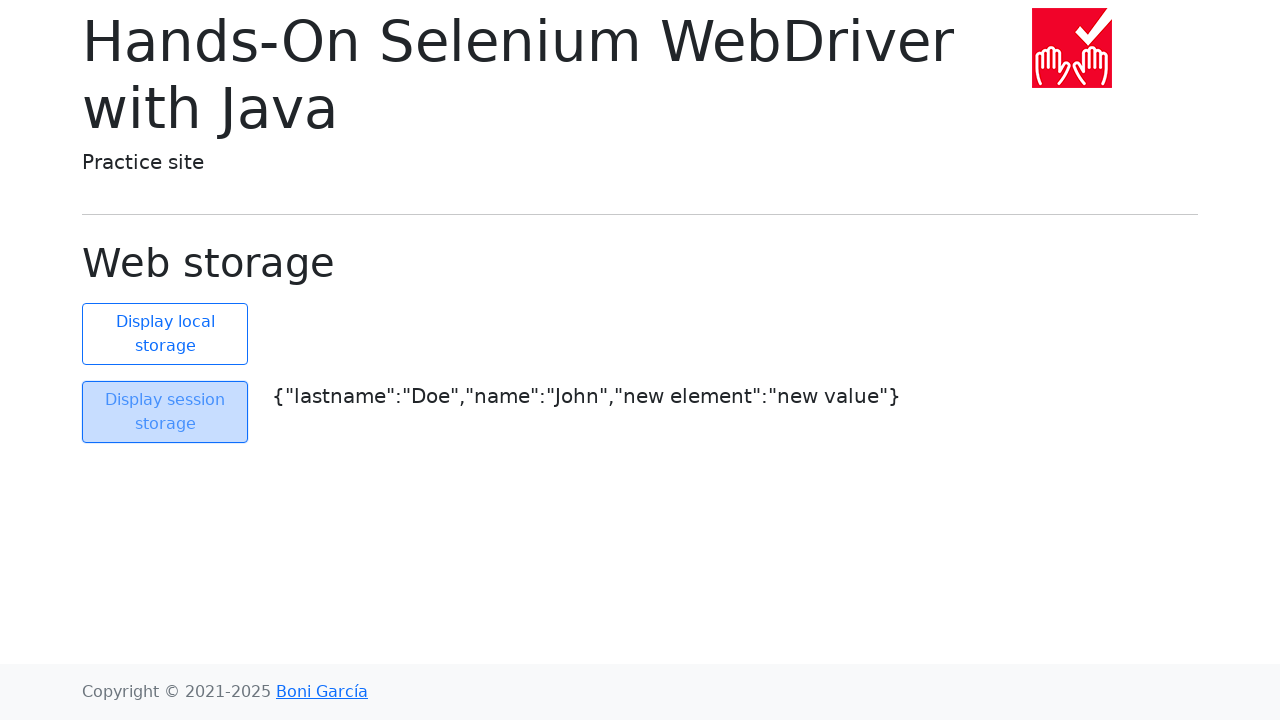

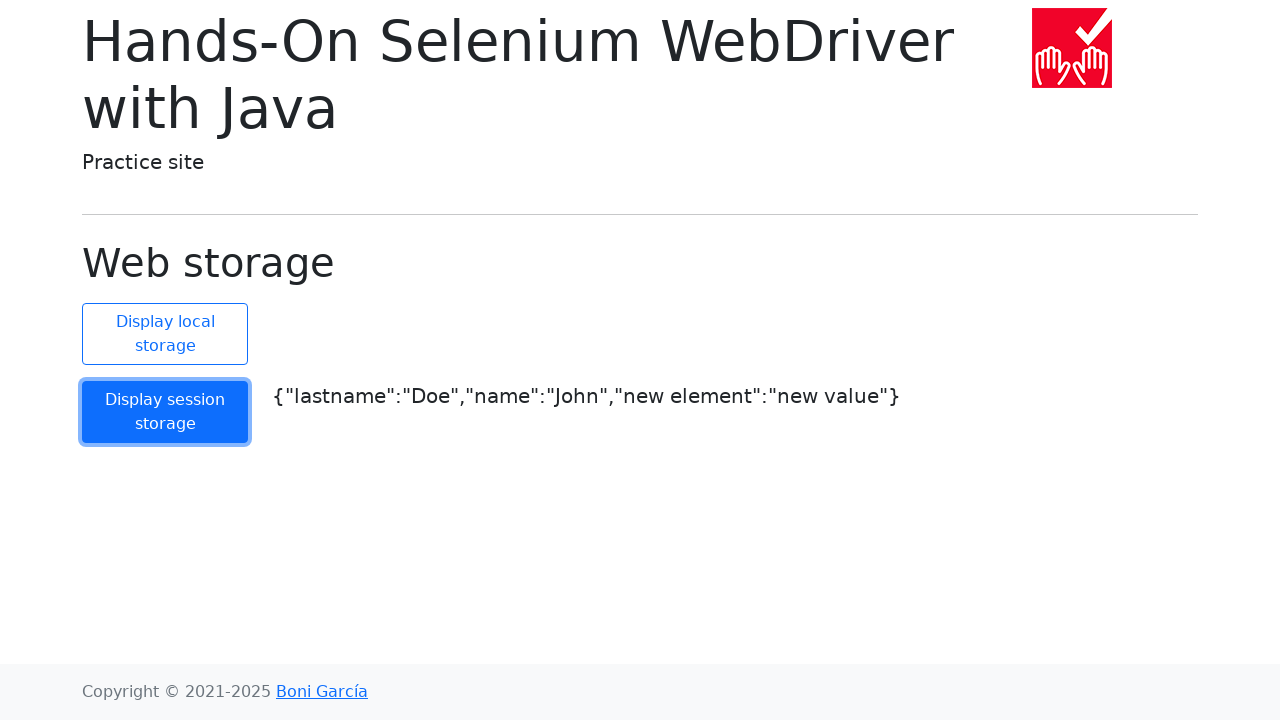